Tests registration form with invalid email format by entering an email without @ symbol and verifying error messages

Starting URL: https://alada.vn/tai-khoan/dang-ky.html

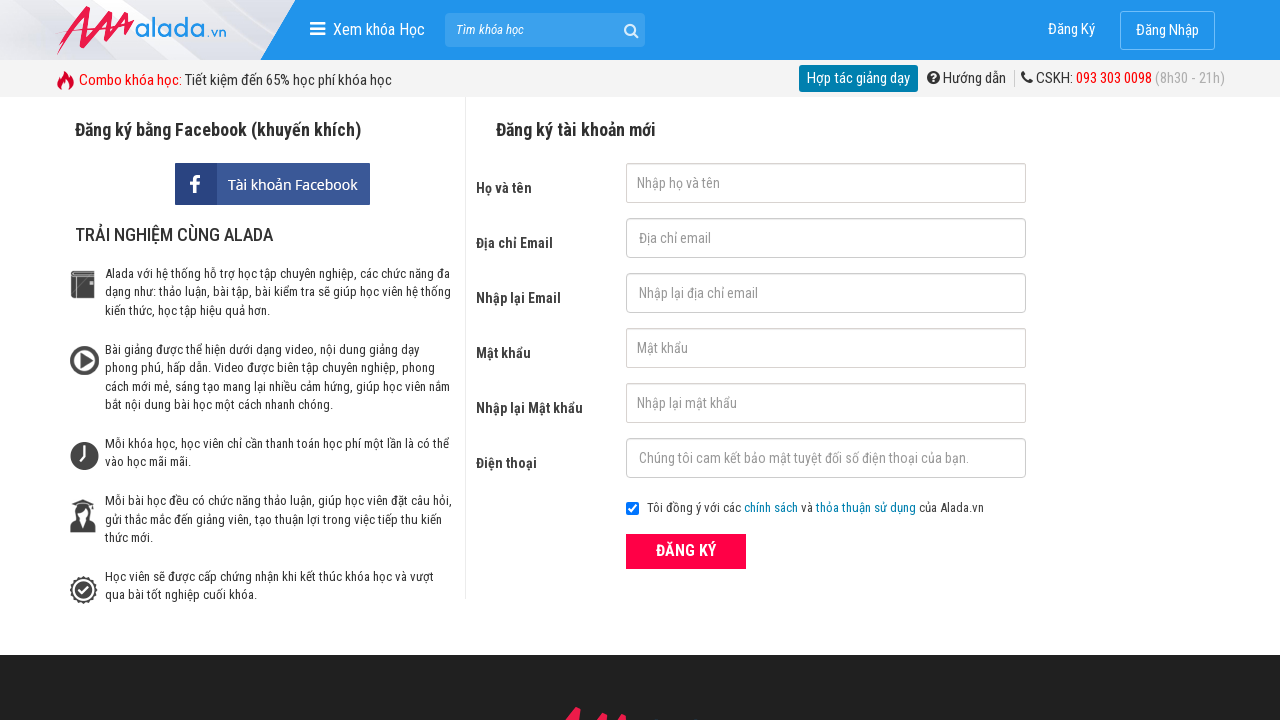

Filled first name field with 'Trang Nguyen' on #txtFirstname
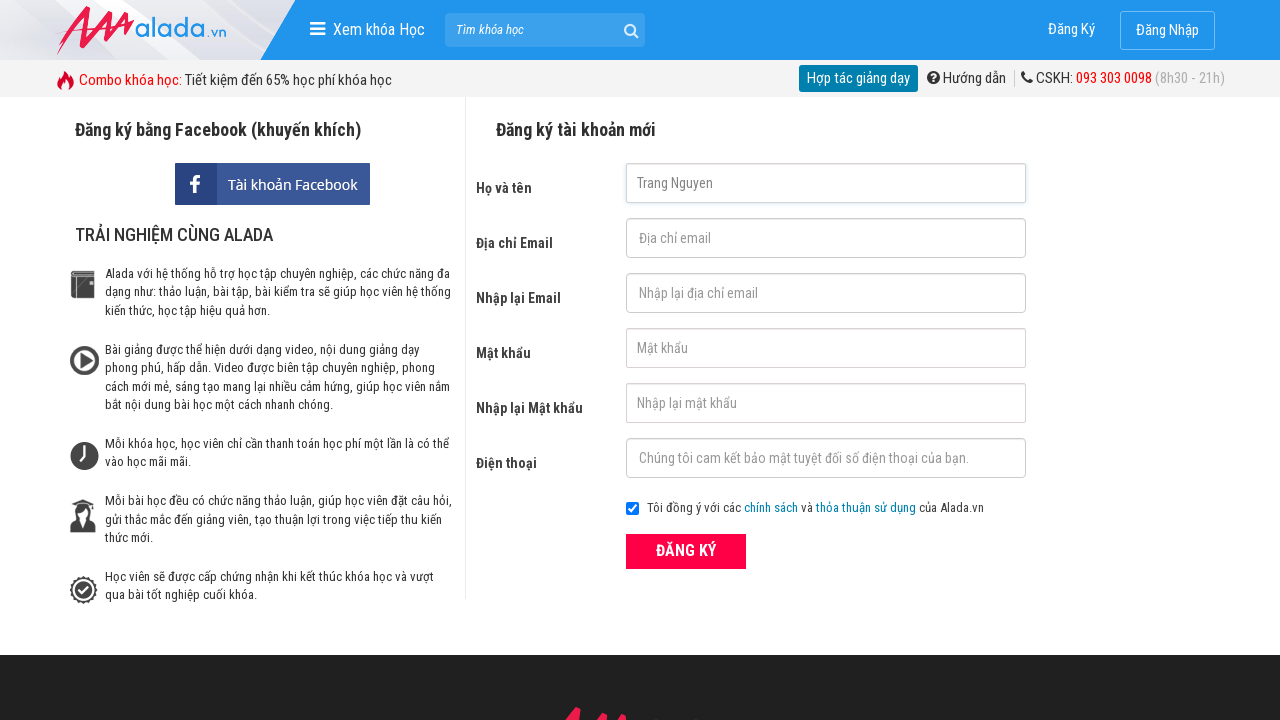

Filled email field with invalid format 'trangnguyen' (missing @ symbol) on #txtEmail
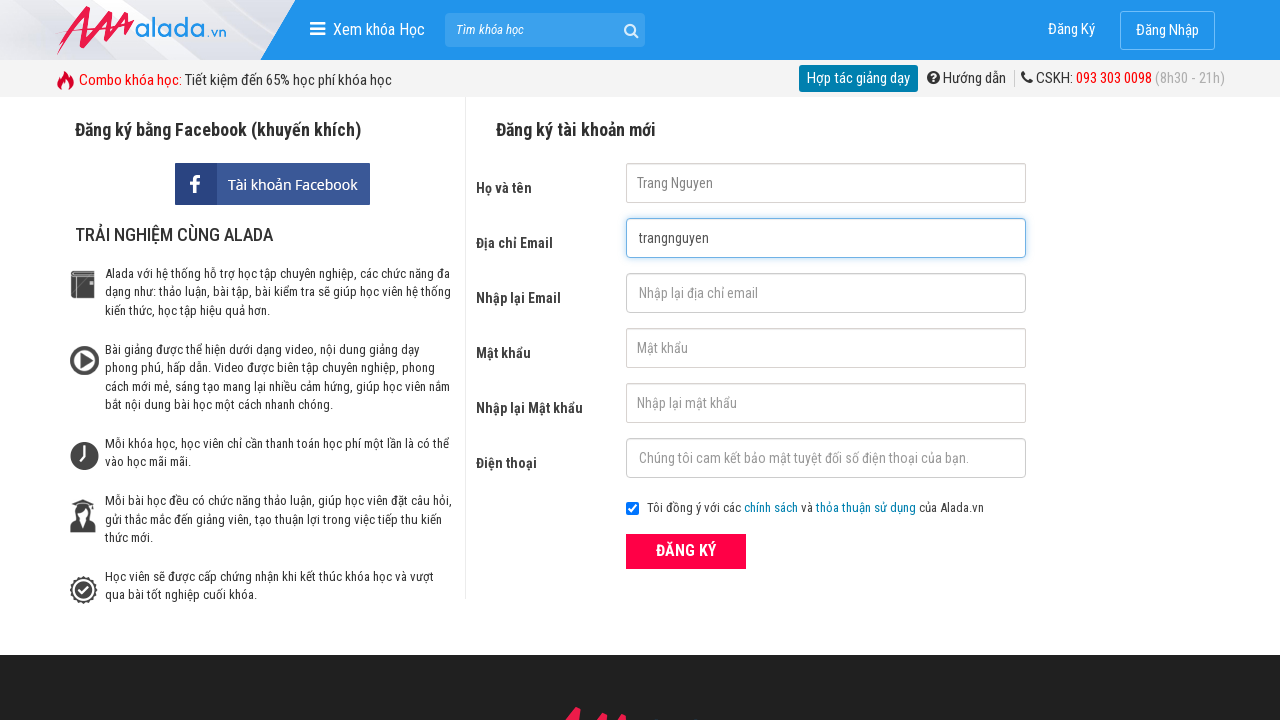

Filled confirm email field with 'trangnguyen' on #txtCEmail
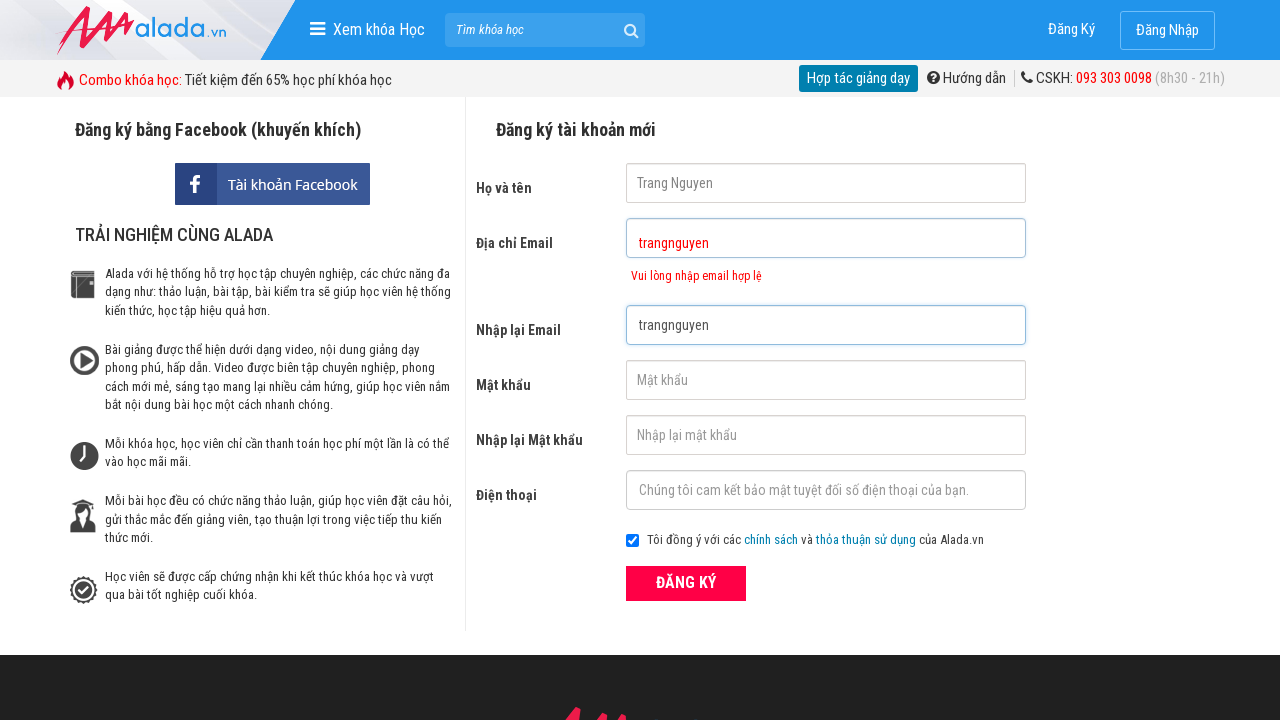

Filled password field with '12345678' on #txtPassword
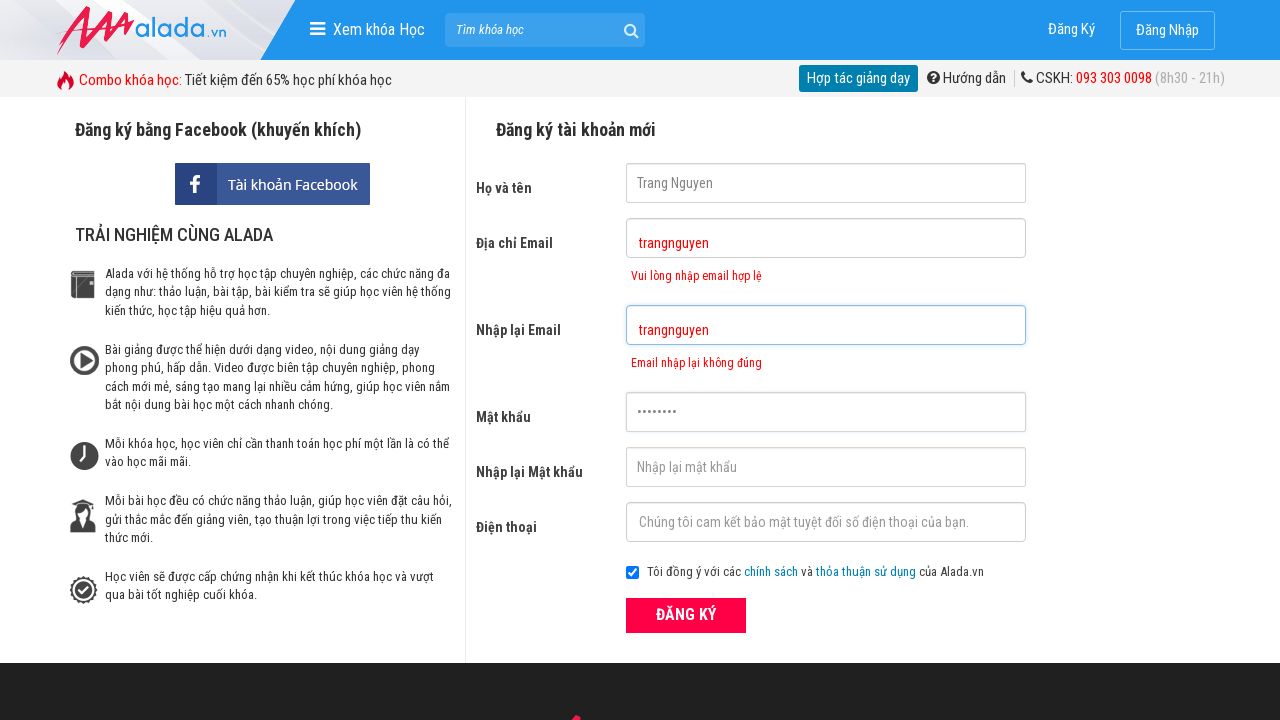

Filled confirm password field with '12345678' on #txtCPassword
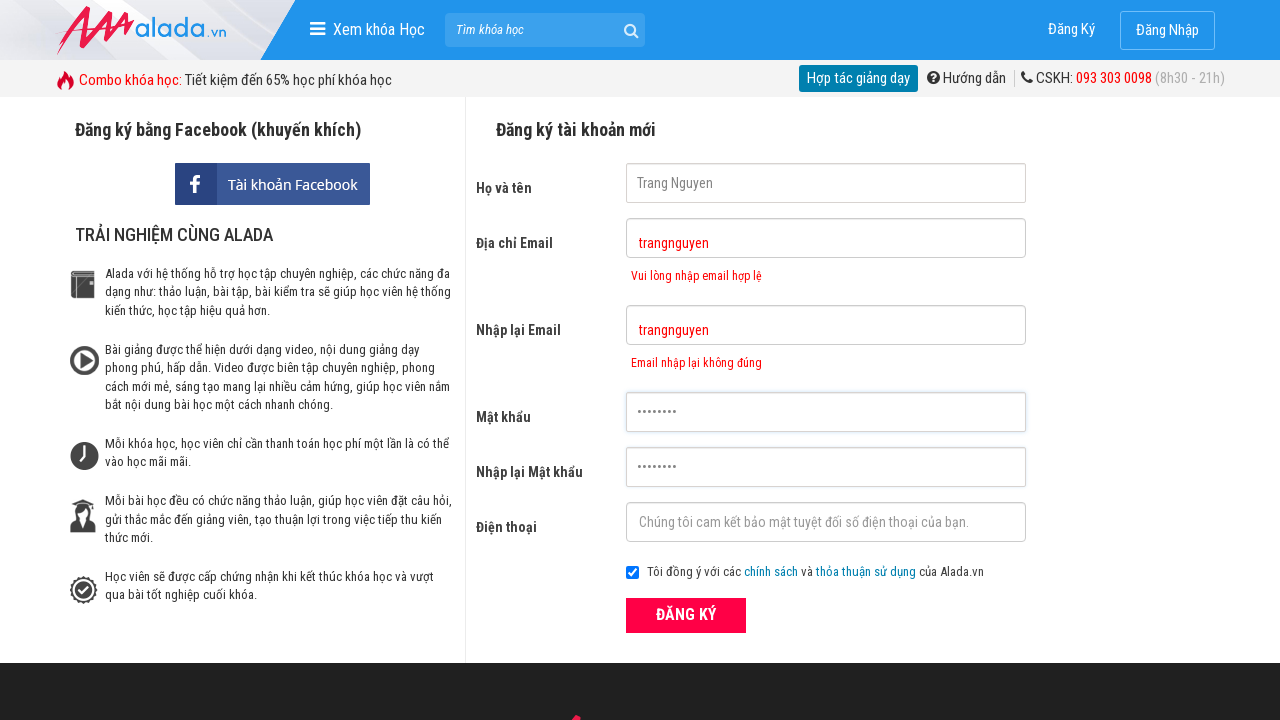

Filled phone field with '0337719721' on #txtPhone
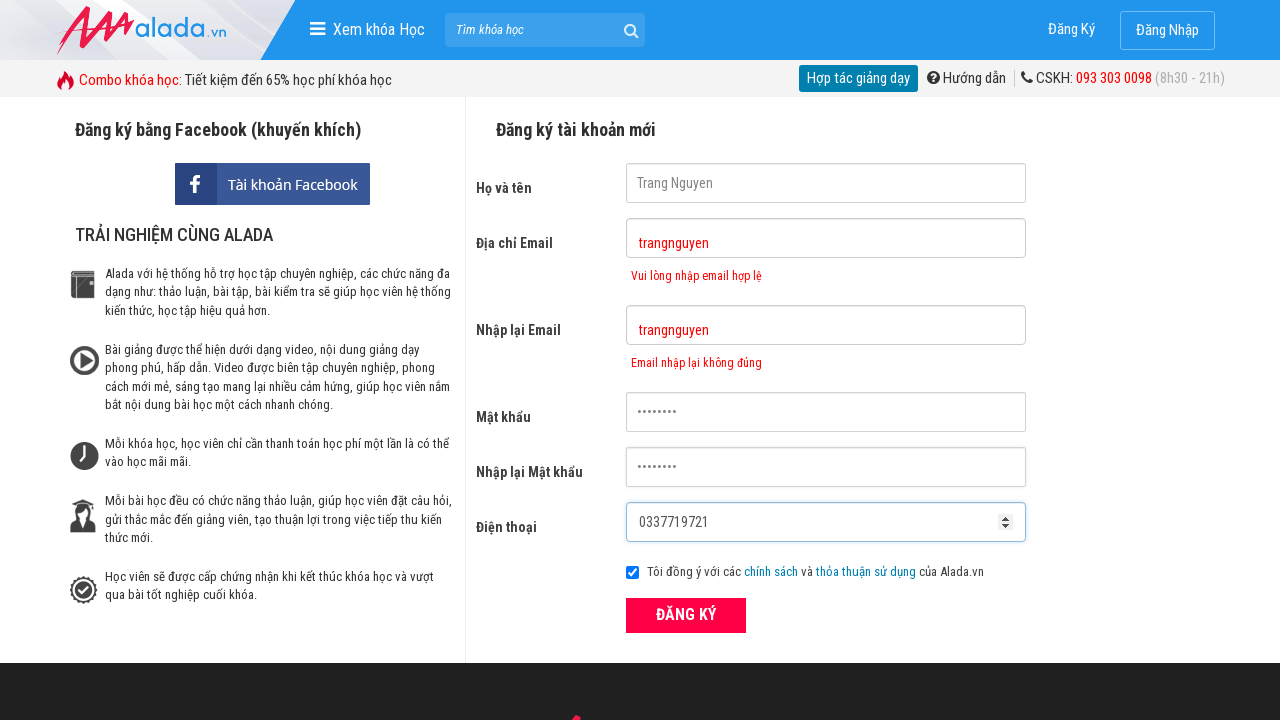

Clicked ĐĂNG KÝ (Register) button to submit form at (686, 615) on xpath=//form[@id='frmLogin']//button[text()='ĐĂNG KÝ']
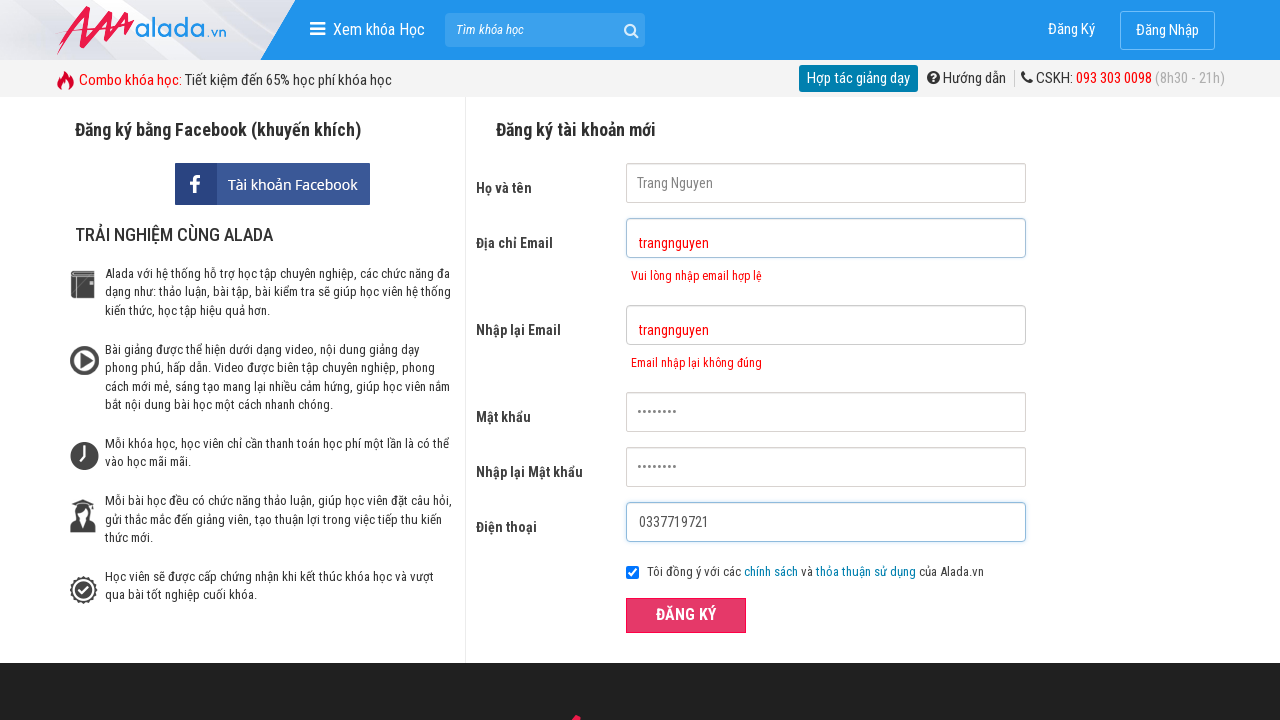

Email error message element appeared
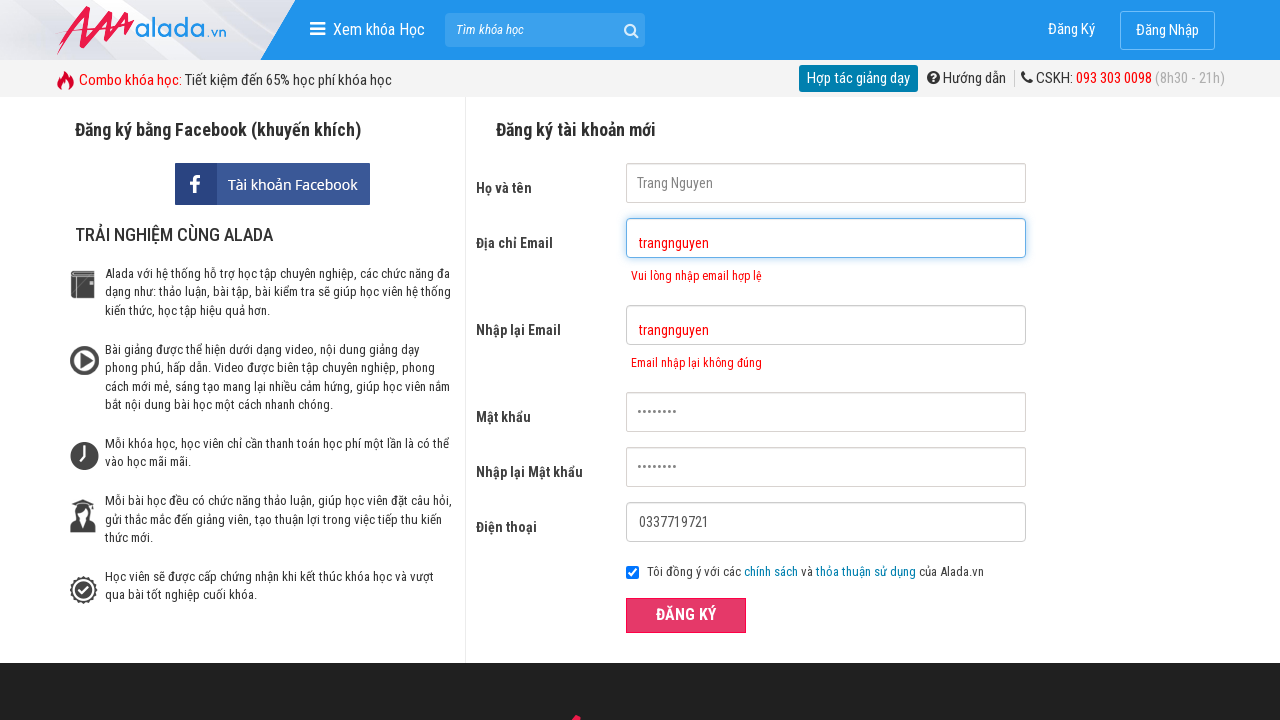

Verified email error message: 'Vui lòng nhập email hợp lệ'
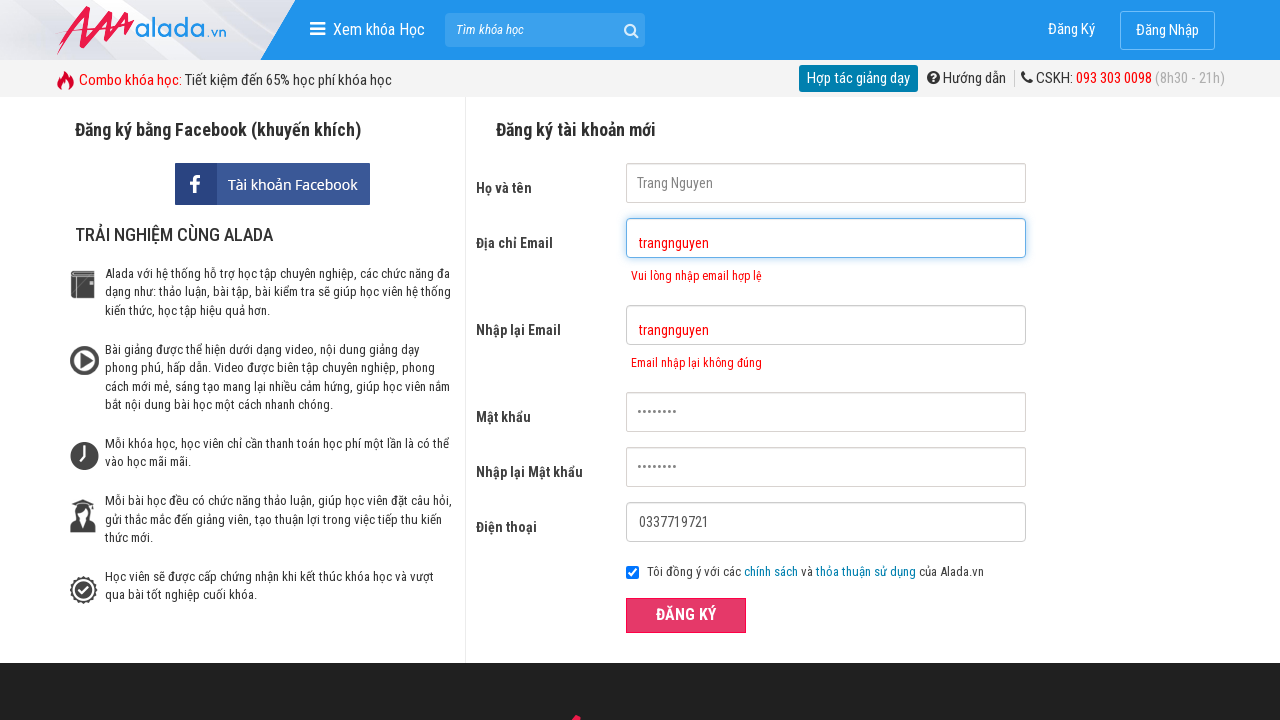

Verified confirm email error message: 'Email nhập lại không đúng'
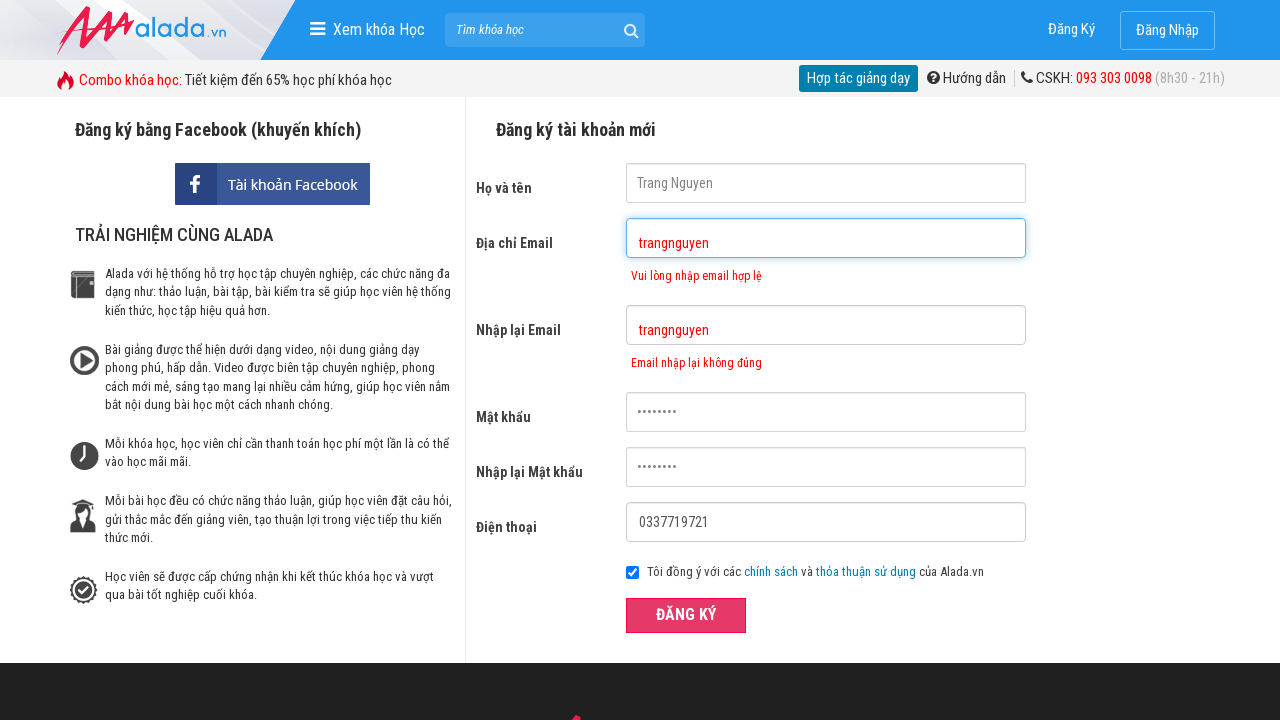

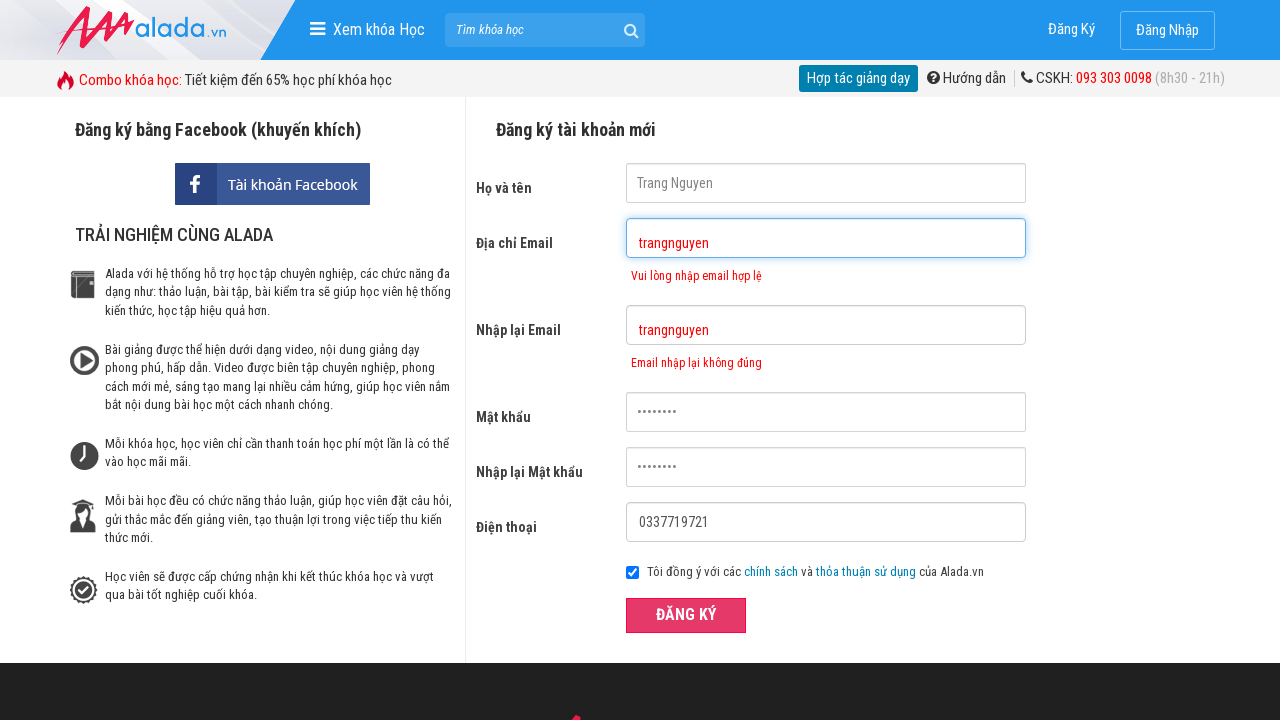